Tests clicking on the Instamart link for grocery delivery

Starting URL: https://www.swiggy.com

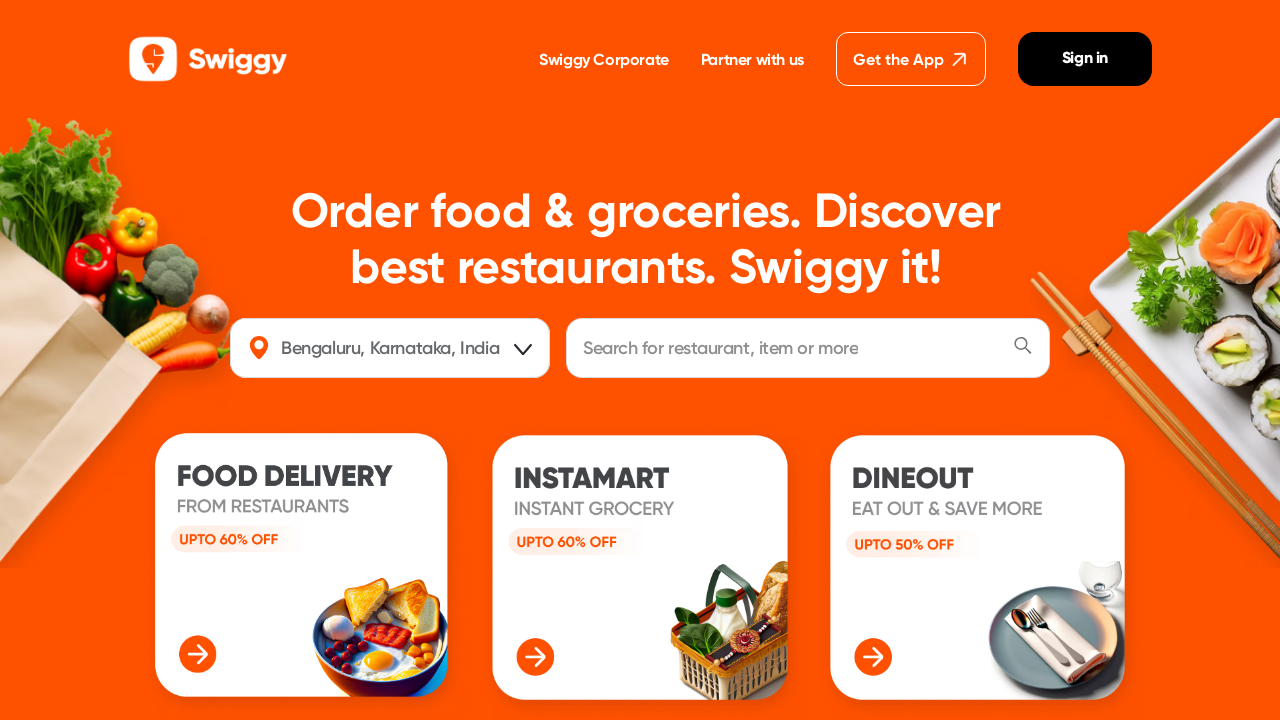

Clicked on the Instamart link for grocery delivery at (495, 390) on internal:role=link[name="Instamart"i]
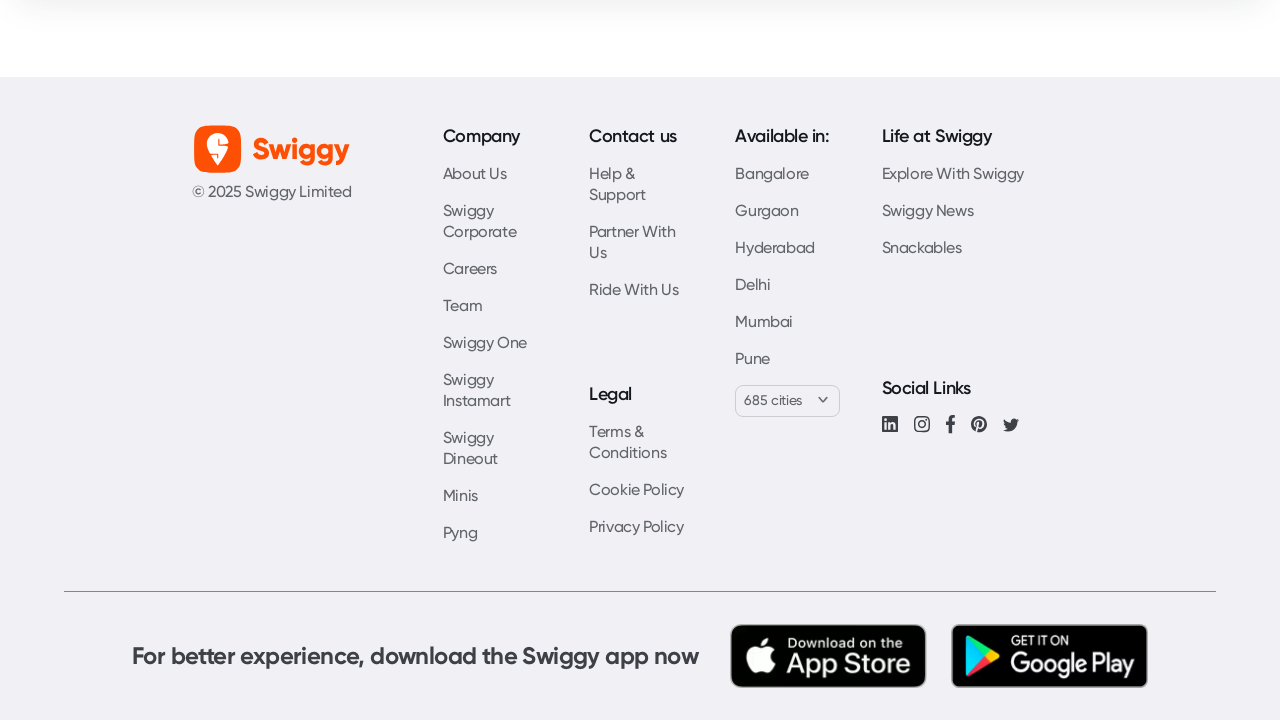

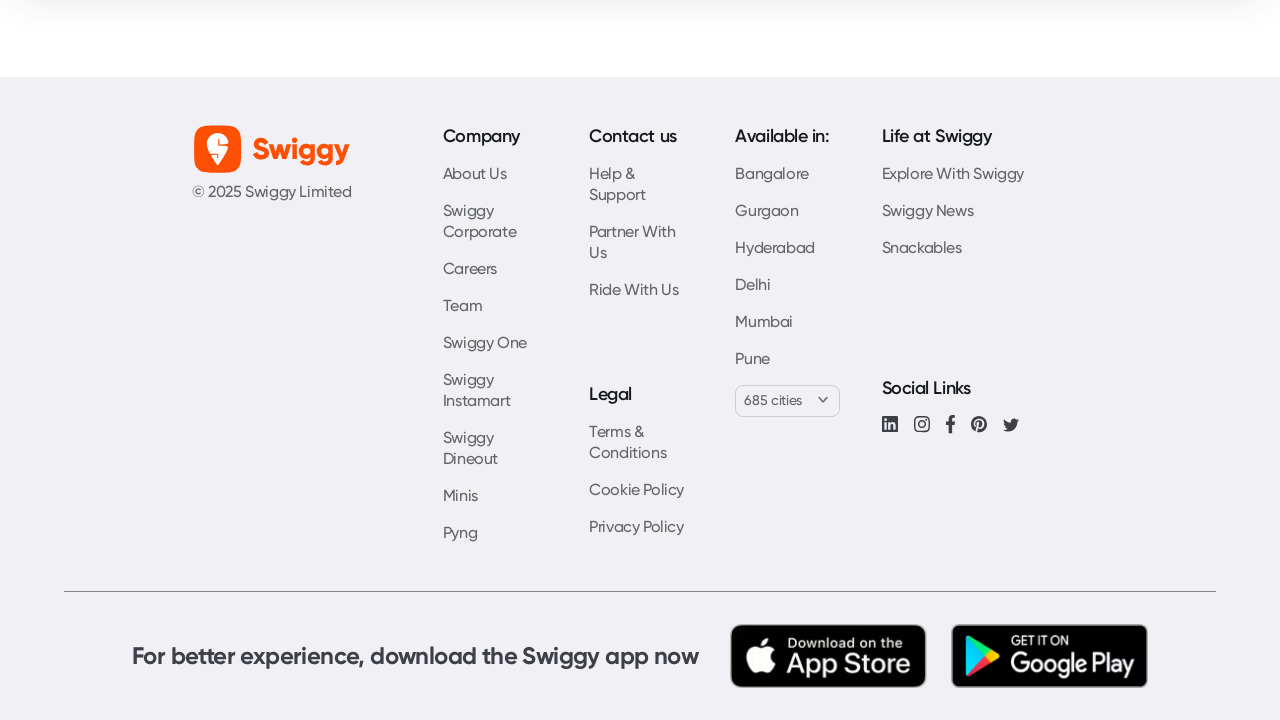